Navigates to LambdaTest Selenium Playground and clicks on the Drag & Drop Sliders link to access that demo section.

Starting URL: https://www.lambdatest.com/selenium-playground

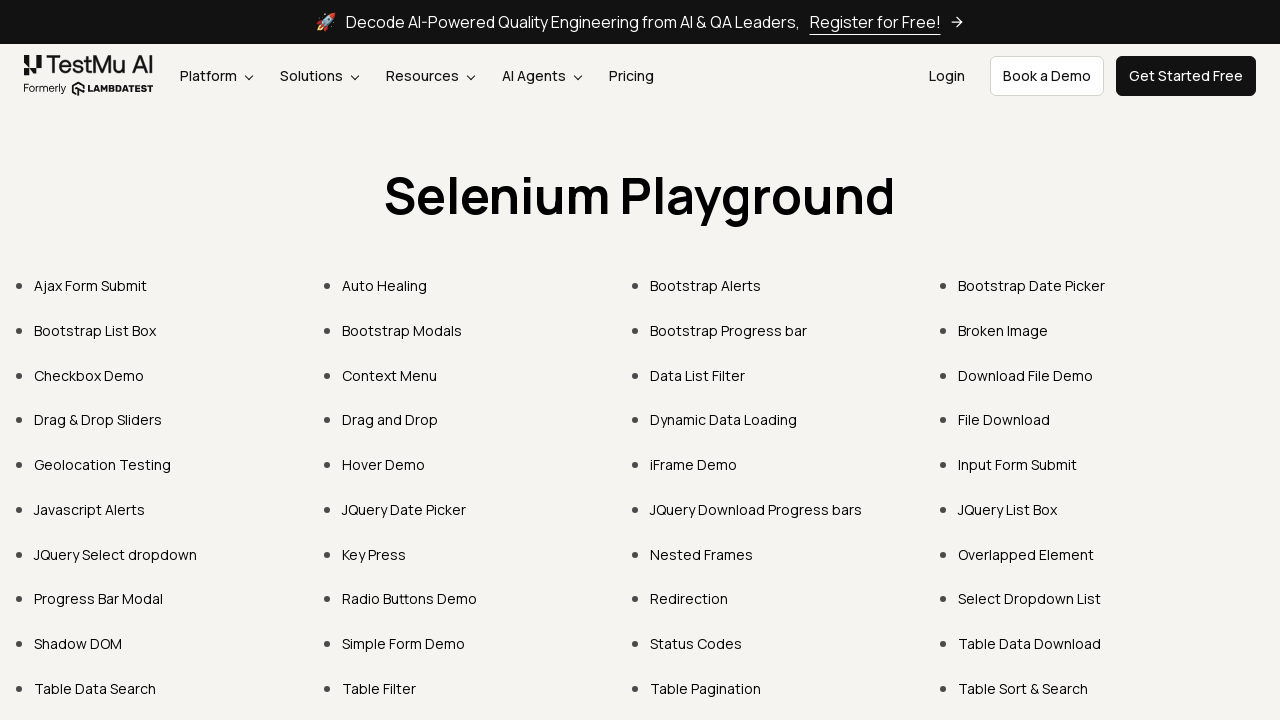

Navigated to LambdaTest Selenium Playground
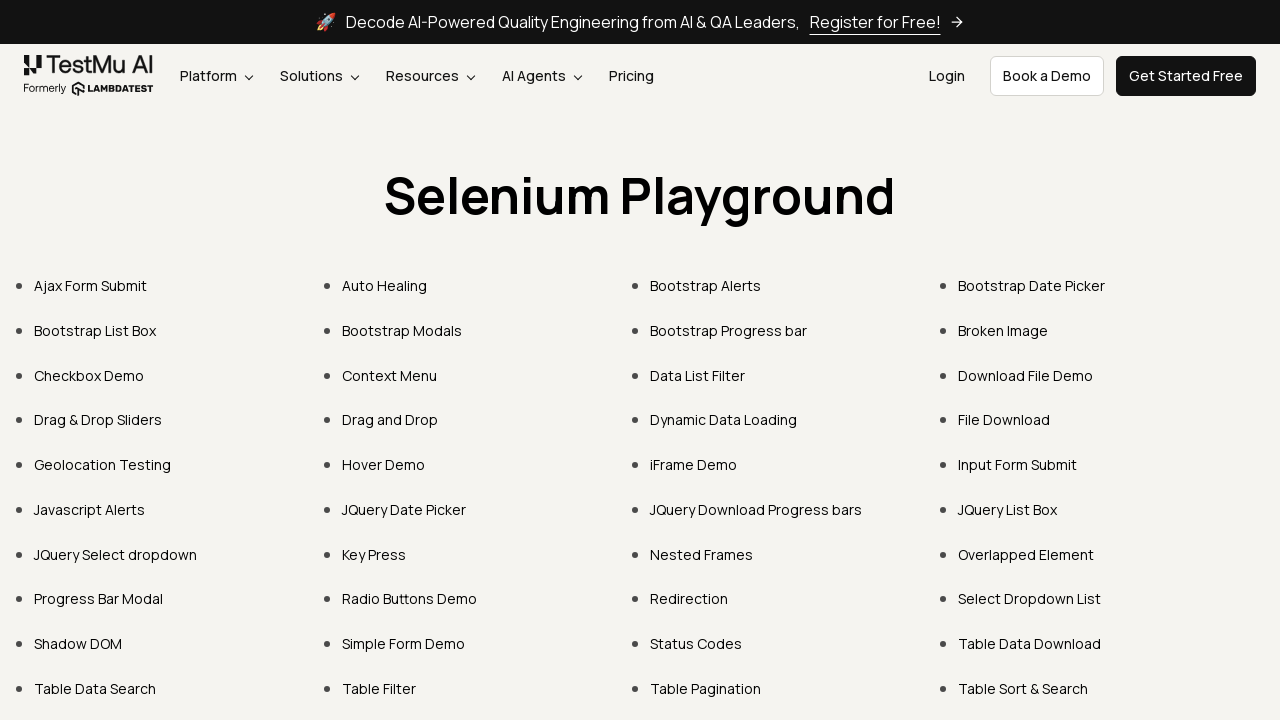

Clicked on the Drag & Drop Sliders link to access the demo section at (98, 420) on text=Drag & Drop Sliders
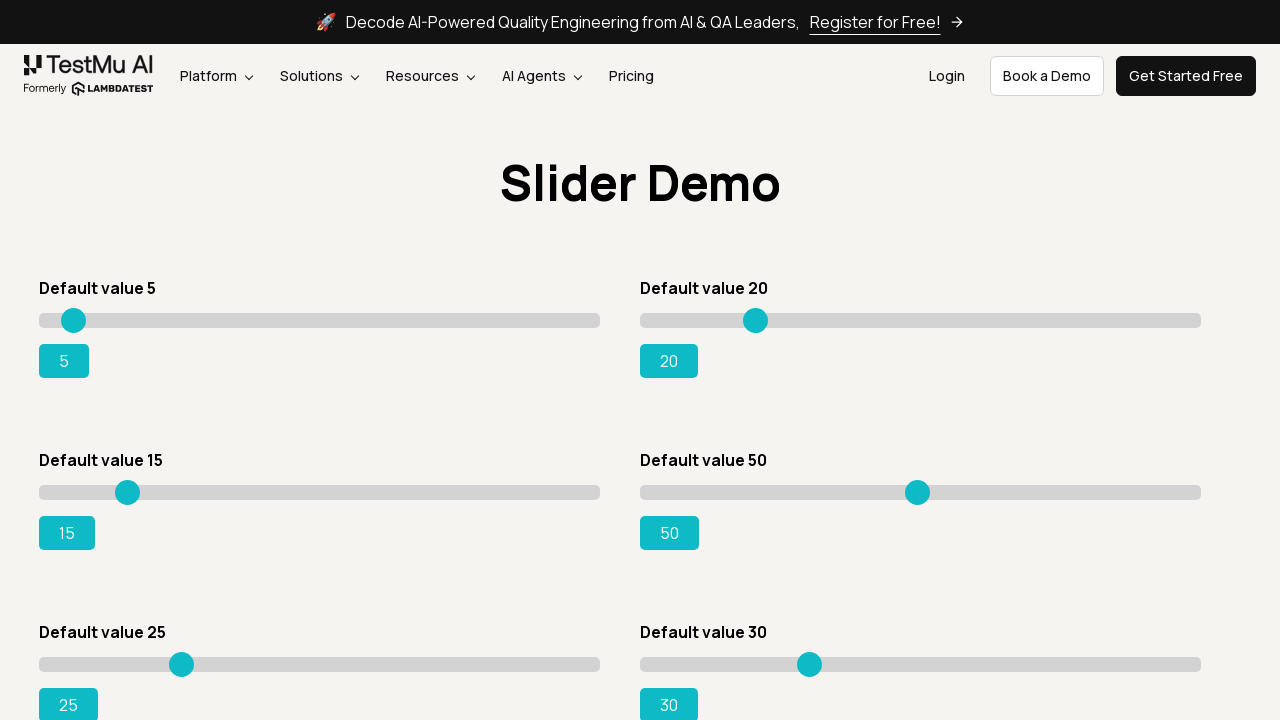

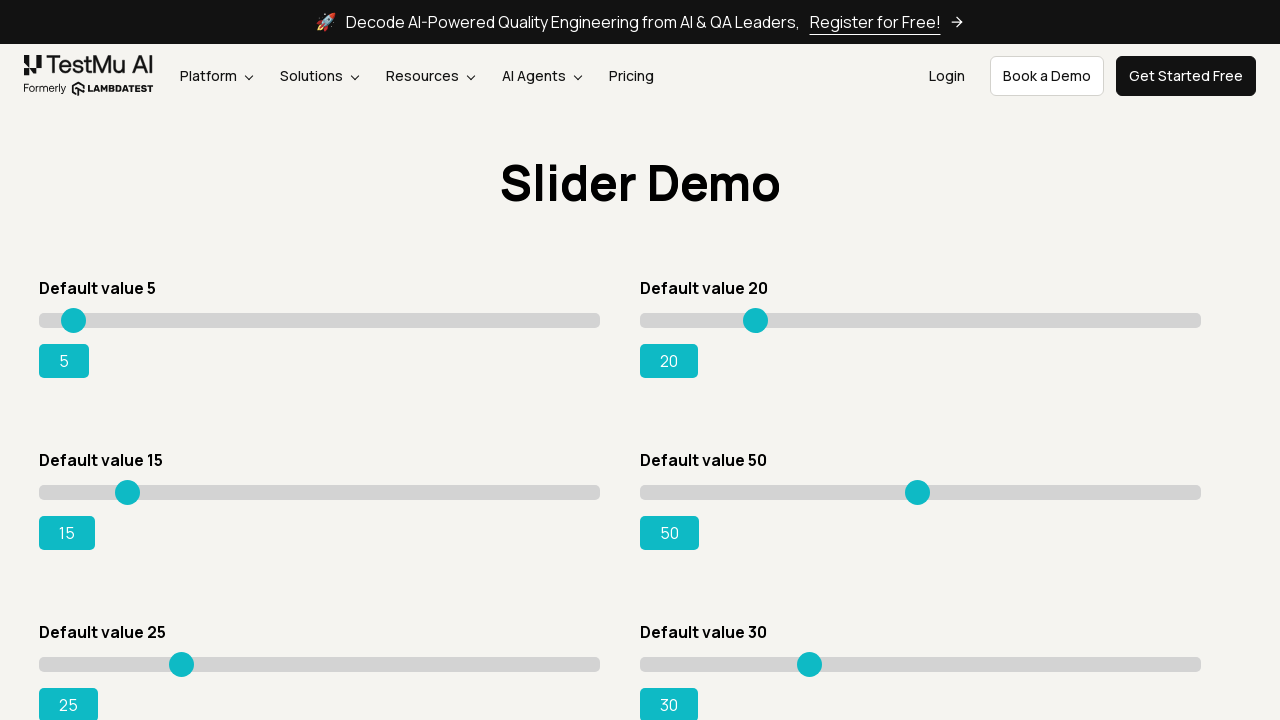